Tests a registration form by filling in first name, last name, and email fields, submitting the form, and verifying the success message is displayed.

Starting URL: http://suninjuly.github.io/registration1.html

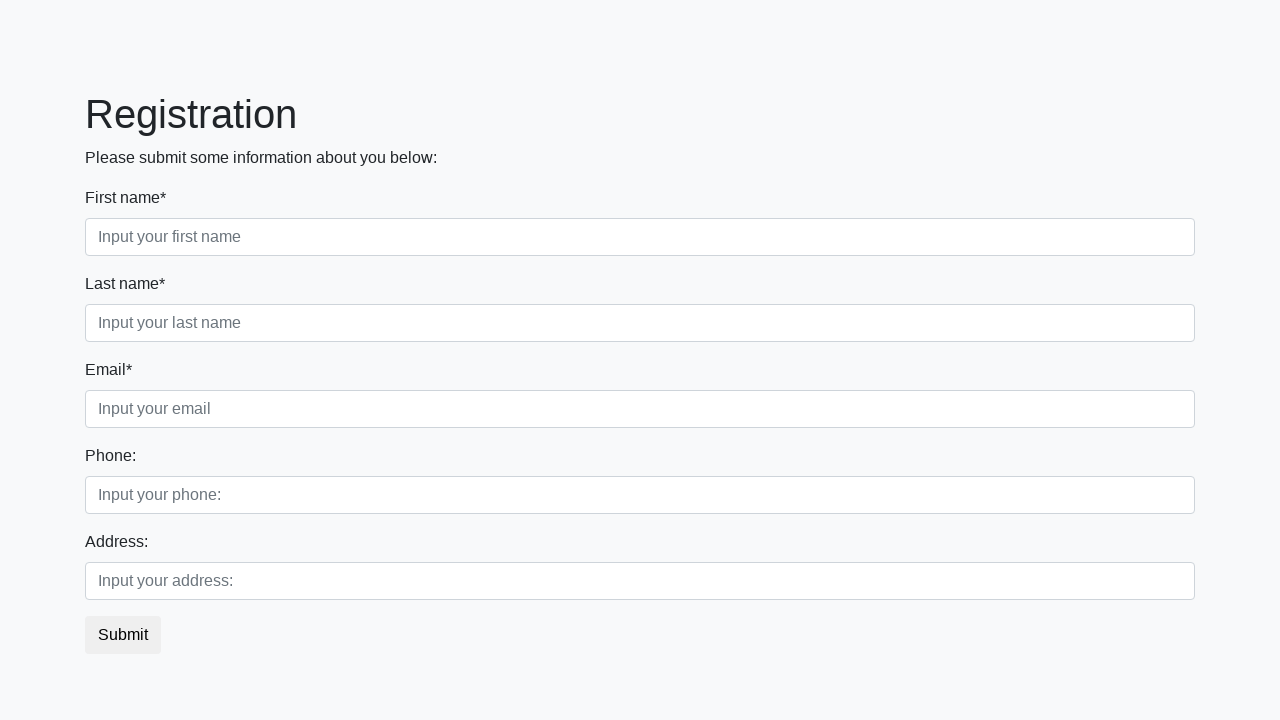

Filled first name field with 'Ivan' on input[placeholder='Input your first name']
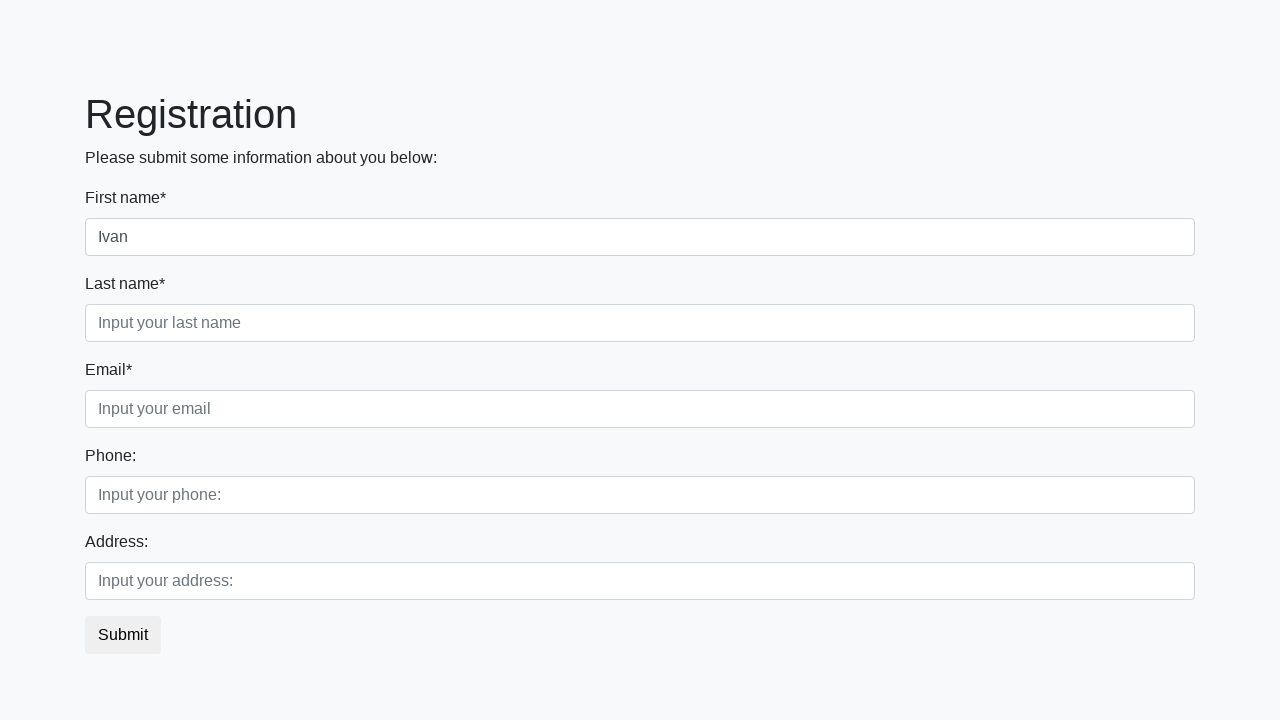

Filled last name field with 'Petrov' on input[placeholder='Input your last name']
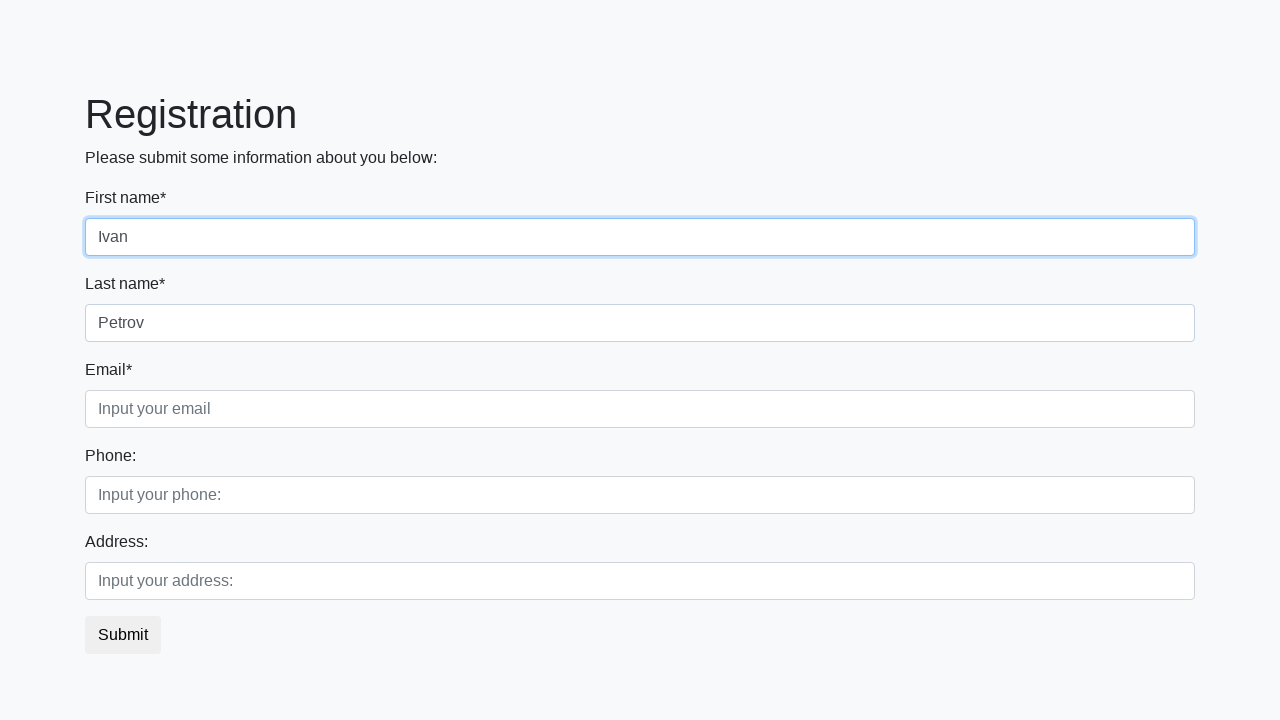

Filled email field with 'ivan.petrov@example.com' on input[placeholder='Input your email']
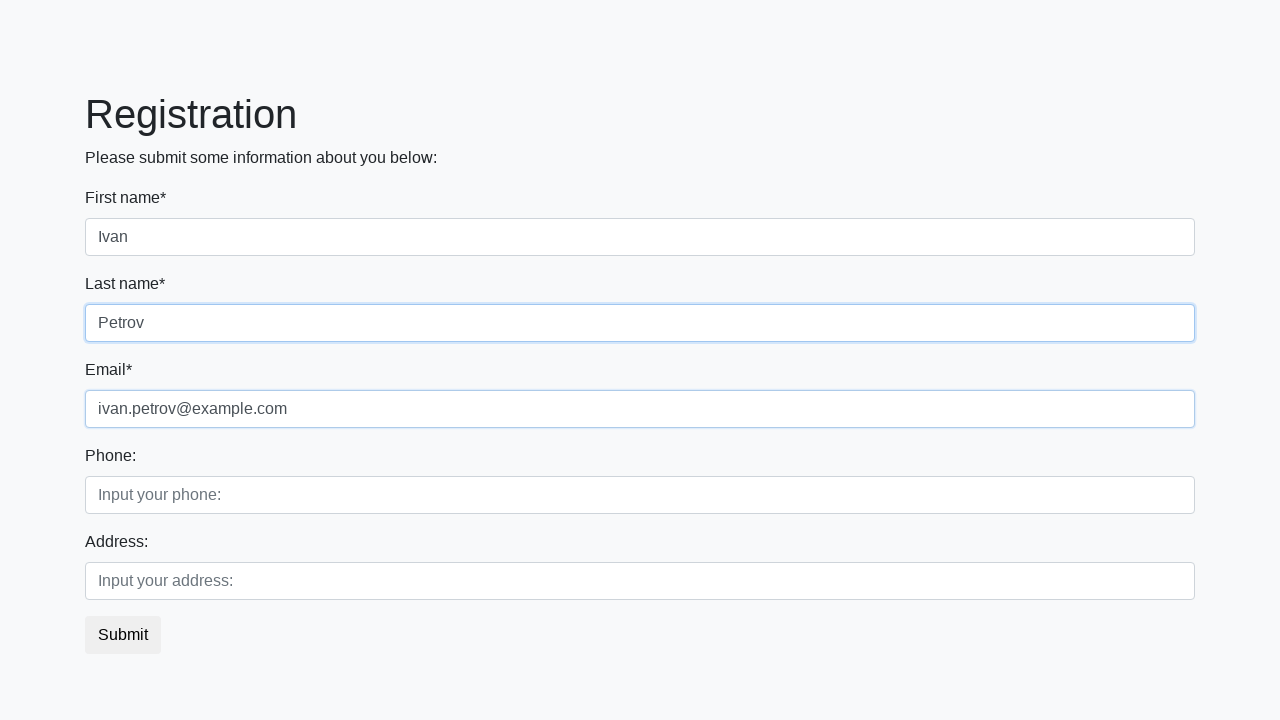

Clicked the submit button at (123, 635) on button.btn
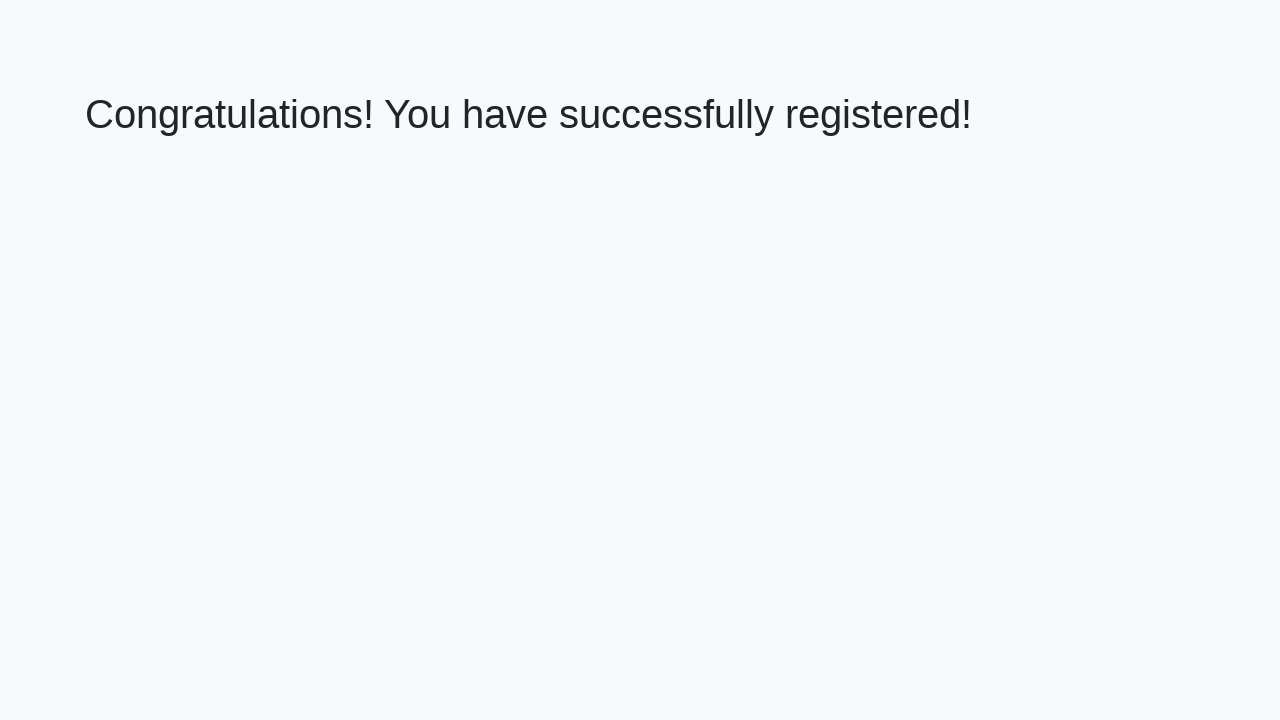

Success message heading loaded
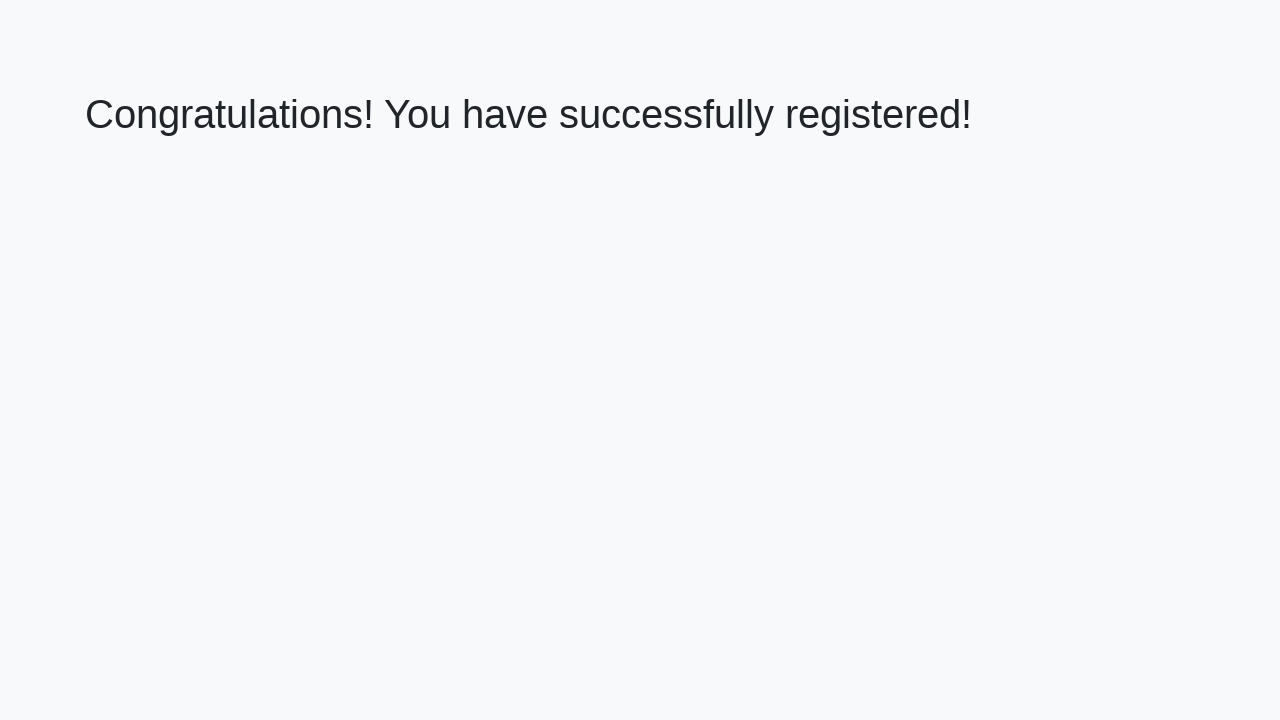

Retrieved success message text: 'Congratulations! You have successfully registered!'
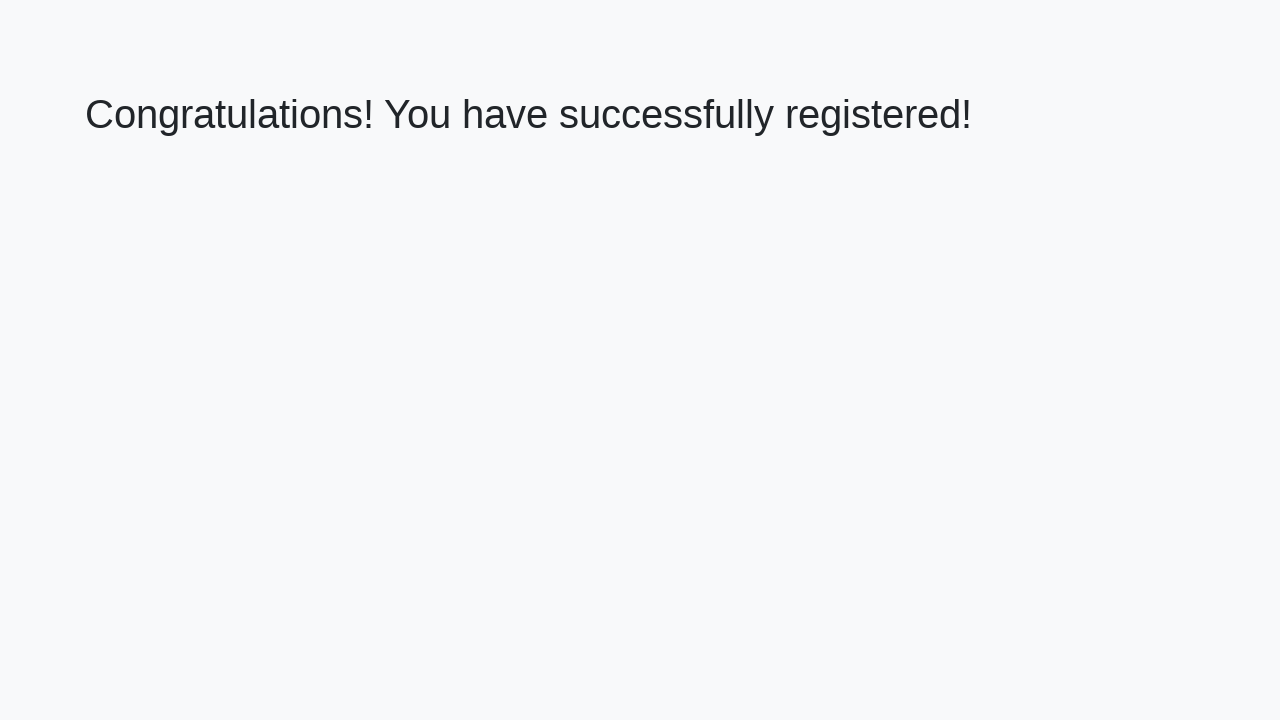

Verified success message displays correct registration confirmation
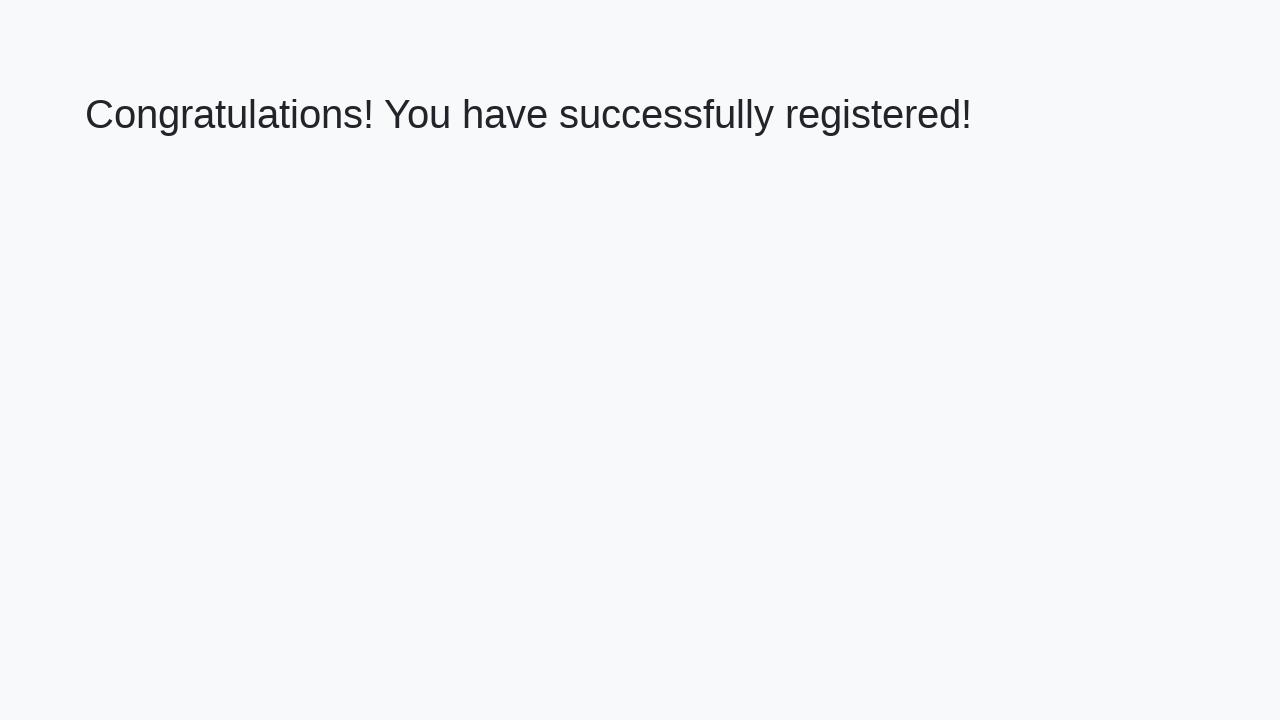

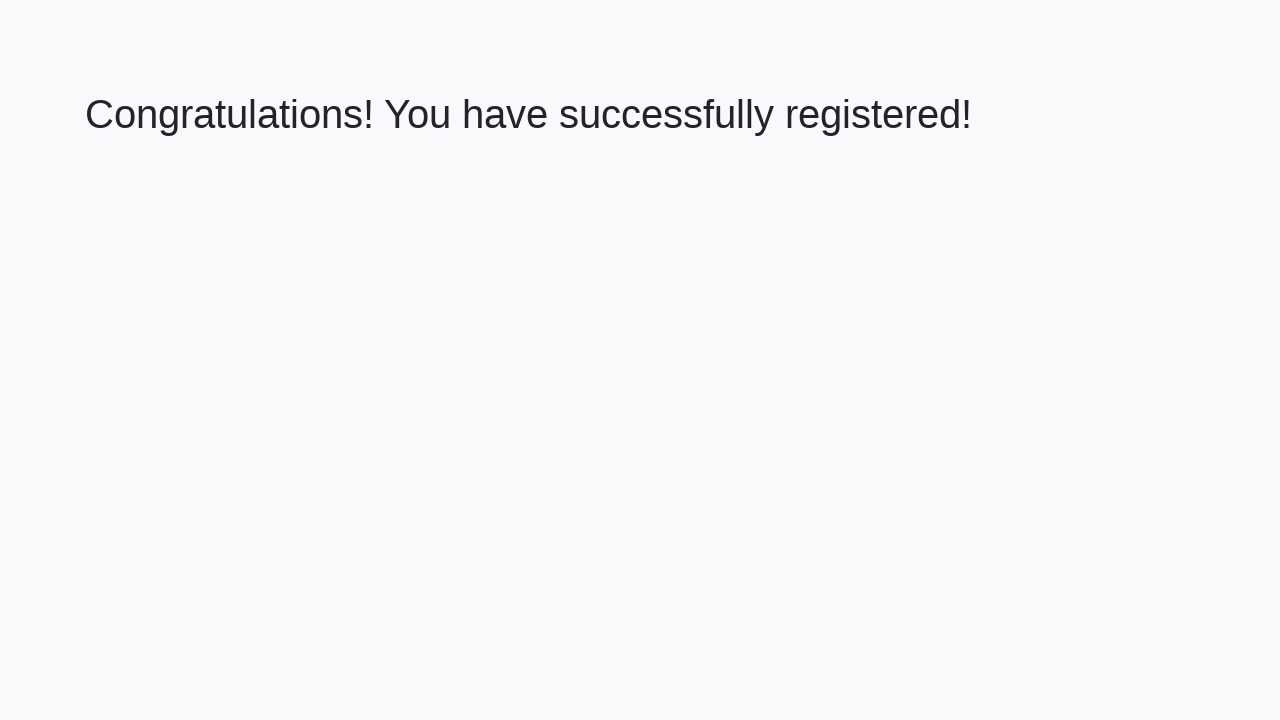